Tests double-click functionality on a button element and verifies the action triggers a response on the page

Starting URL: https://demoqa.com/buttons

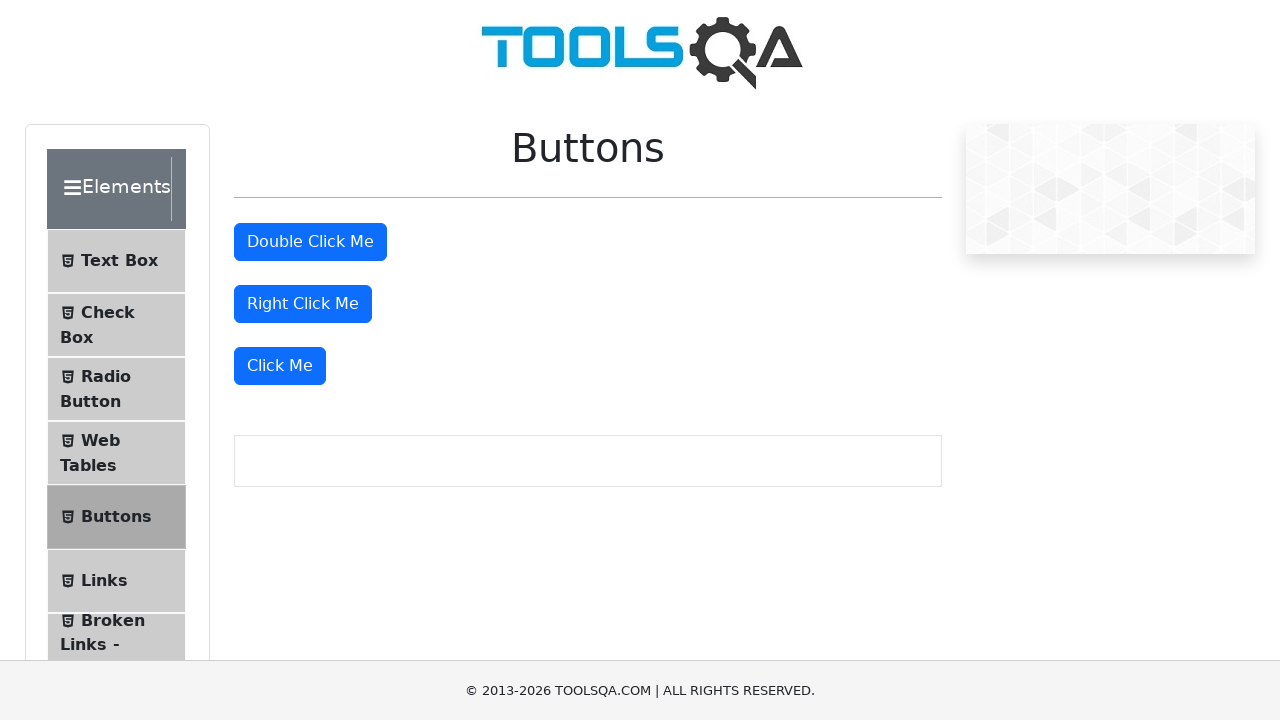

Double-clicked the button element at (310, 242) on #doubleClickBtn
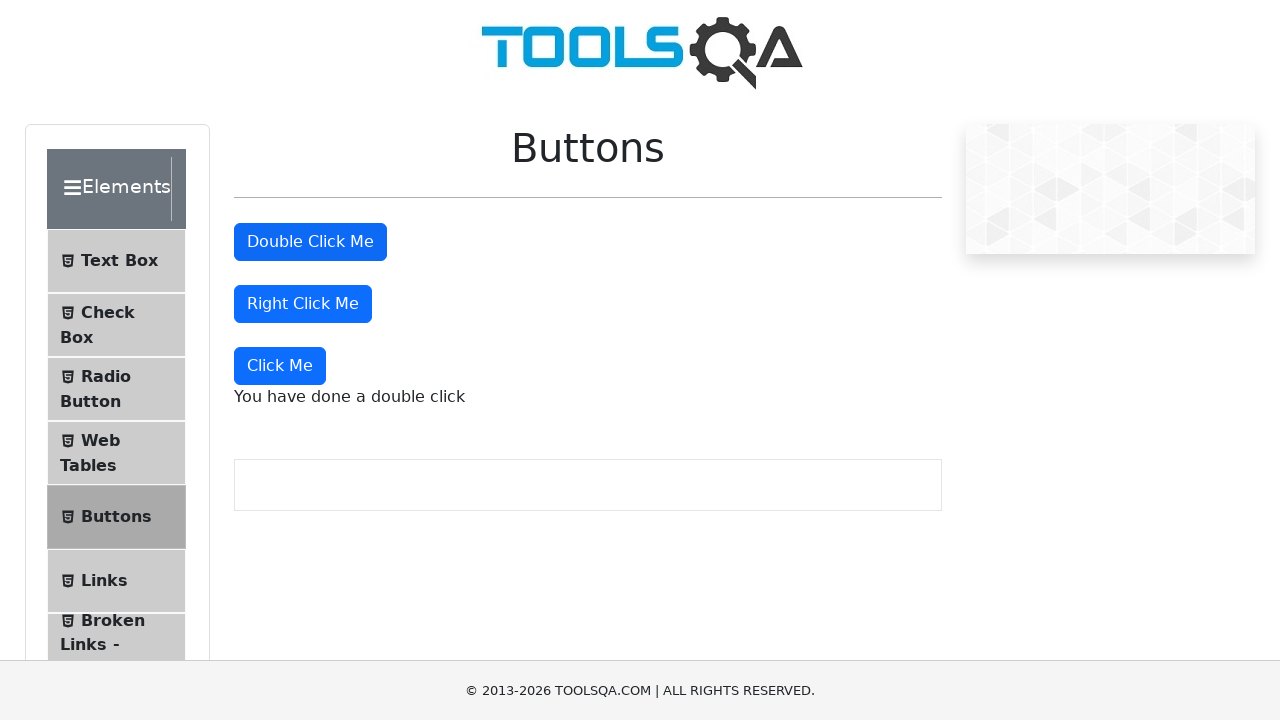

Double-click message appeared on the page
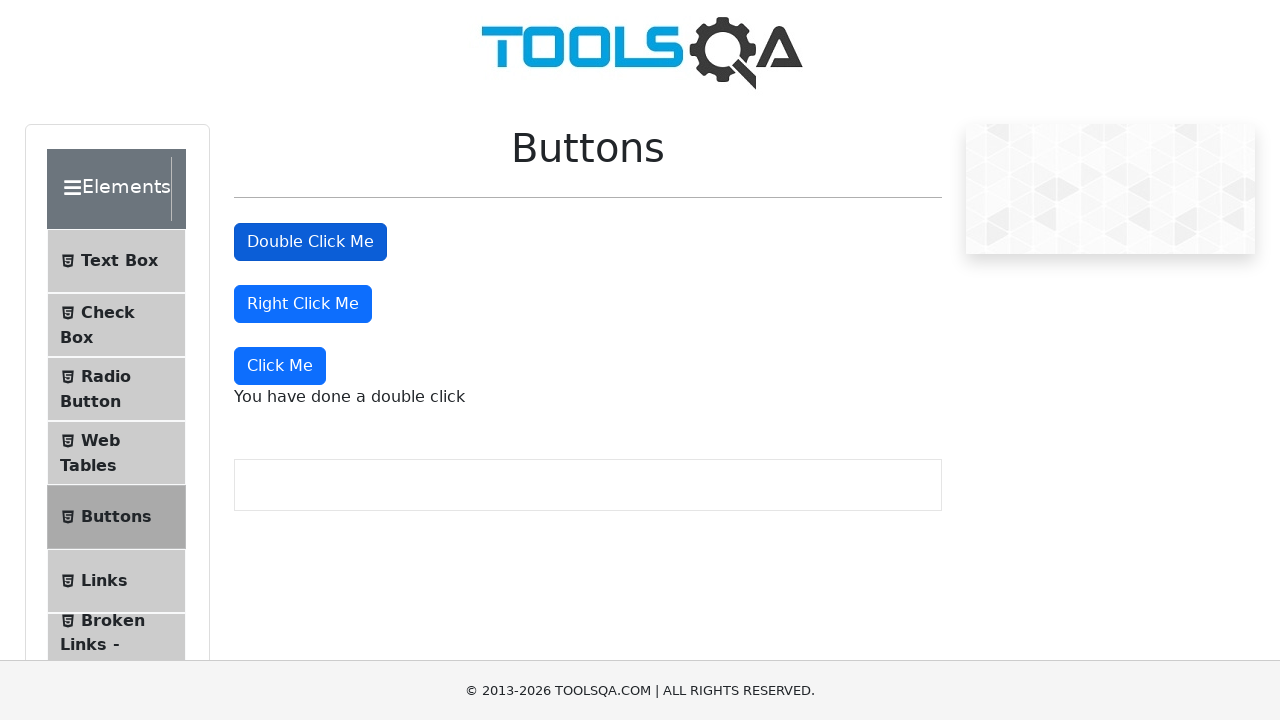

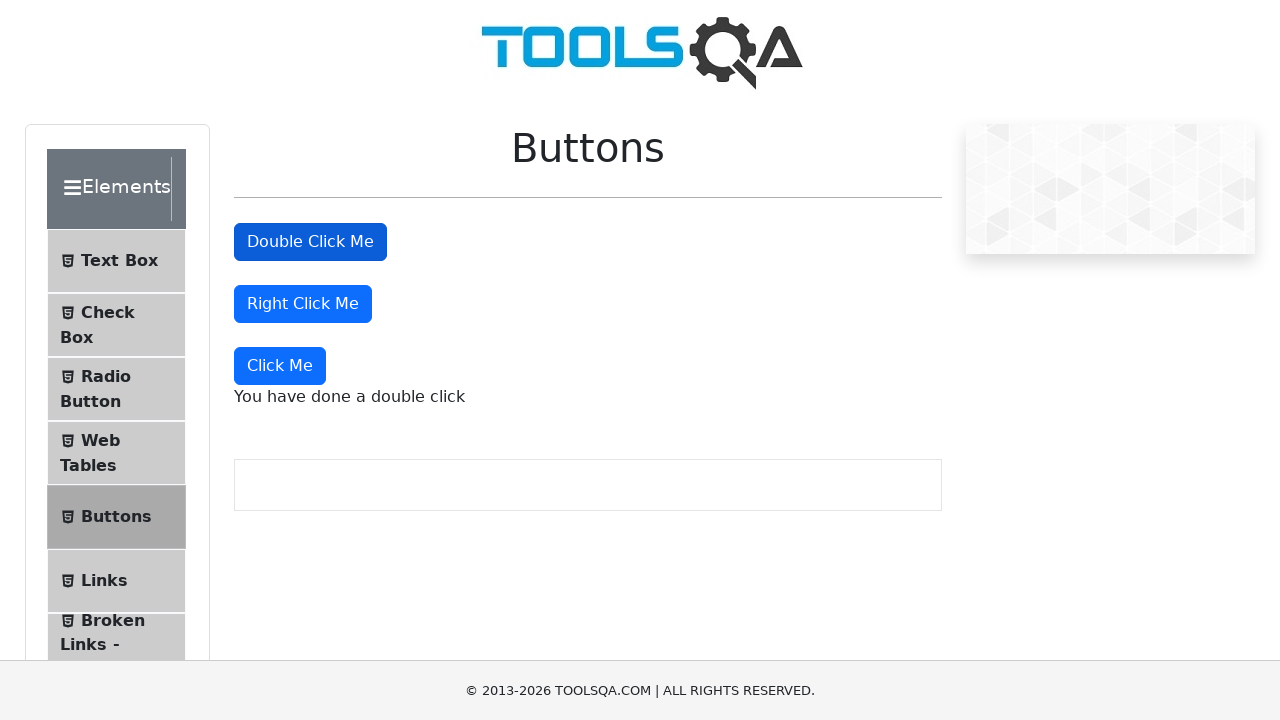